Tests the forgot password functionality by entering an email address and submitting the password reset form

Starting URL: https://the-internet.herokuapp.com/forgot_password

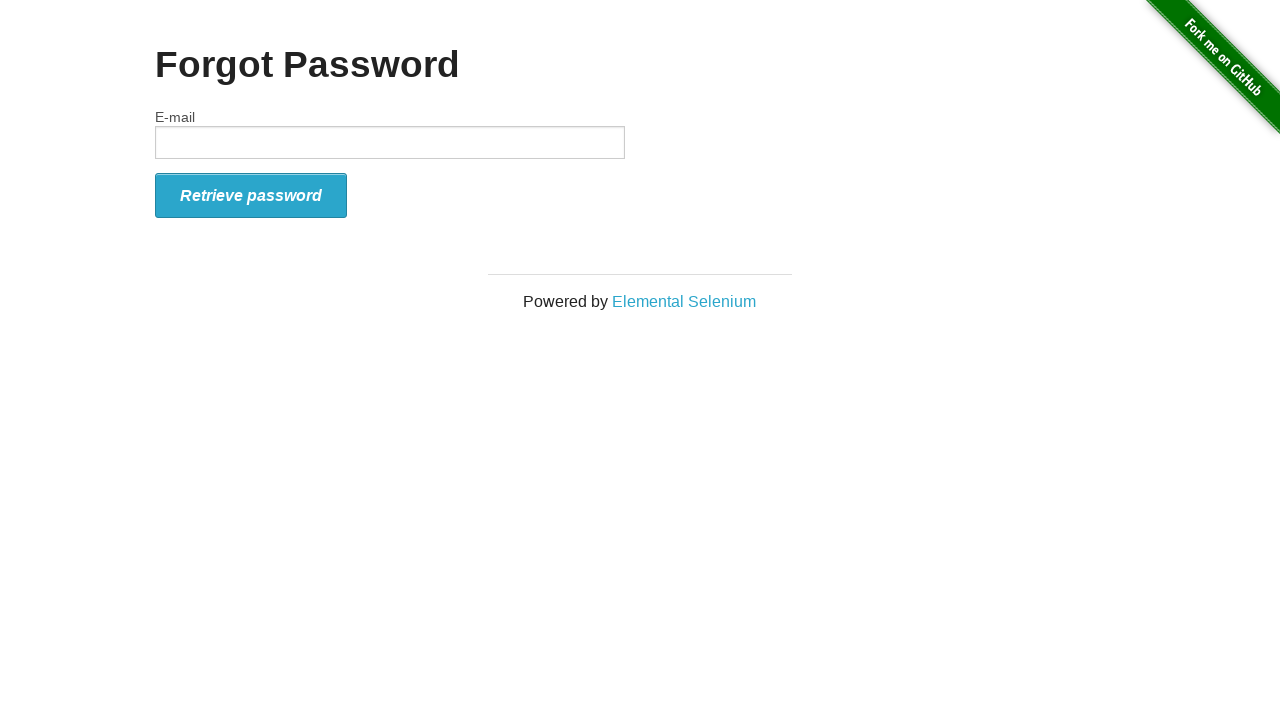

Filled email field with 'testuser384@example.com' on #email
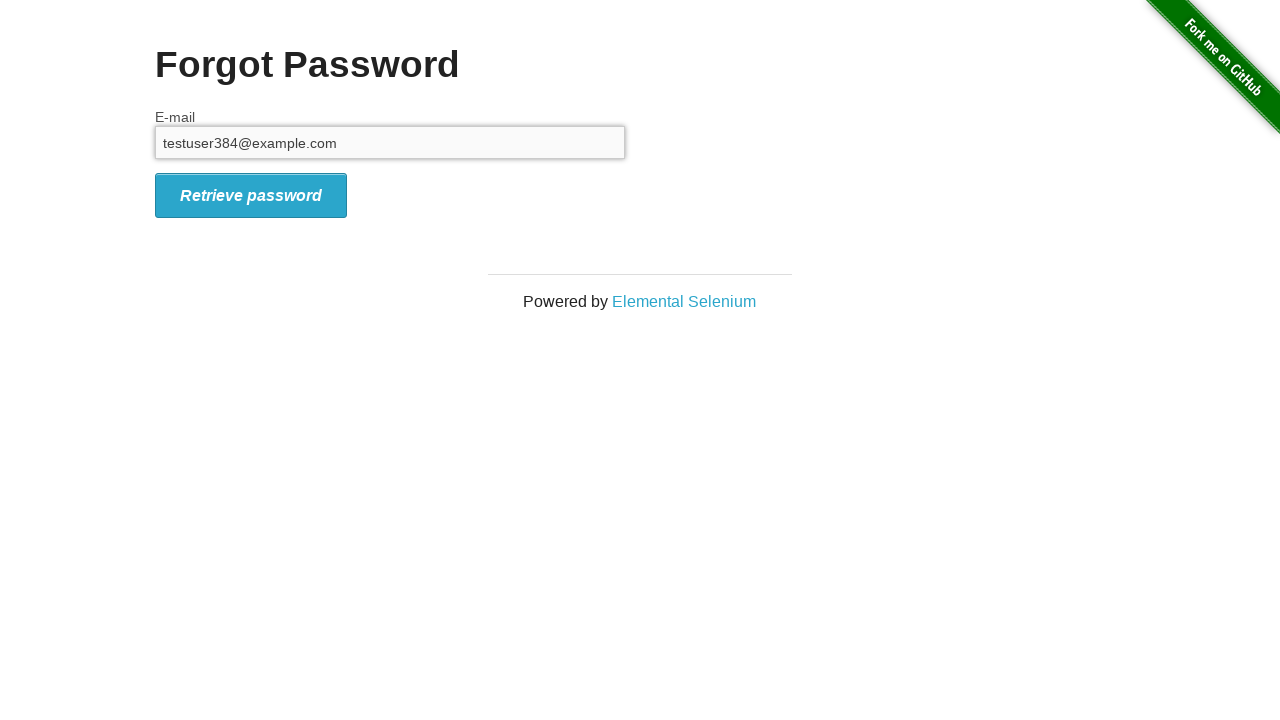

Clicked the retrieve password button at (251, 195) on #form_submit
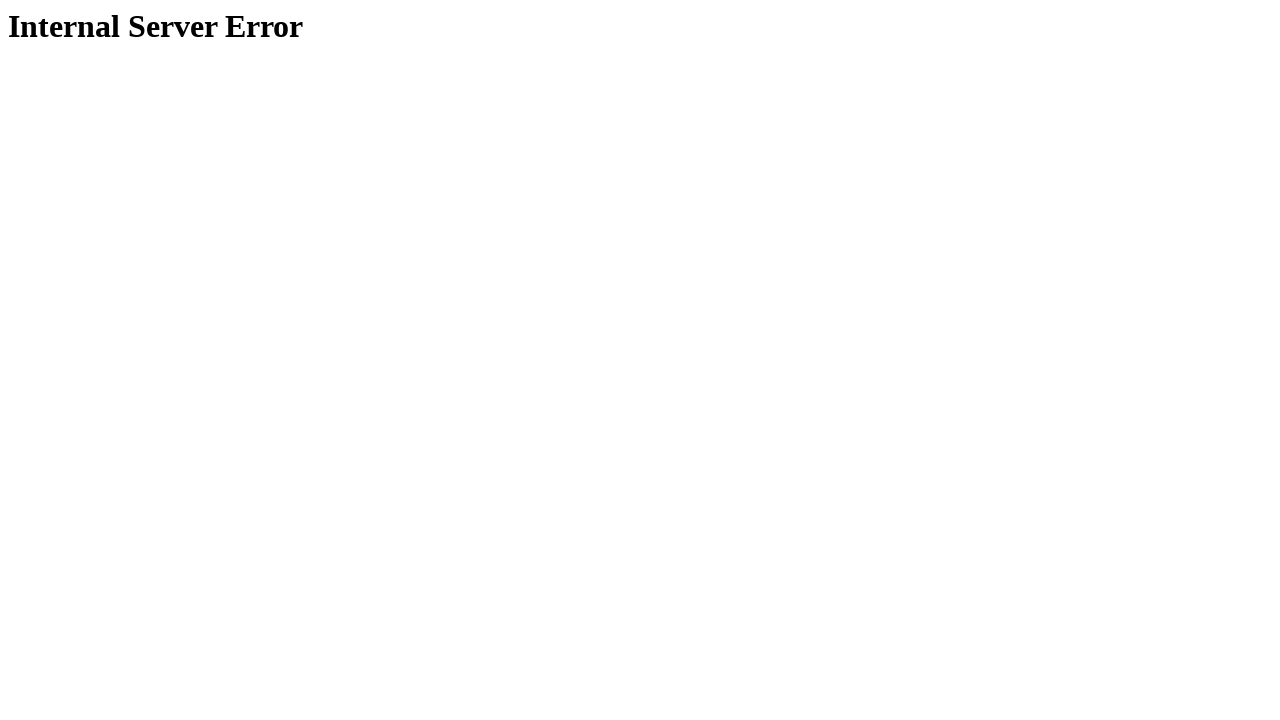

Waited for page to reach network idle state
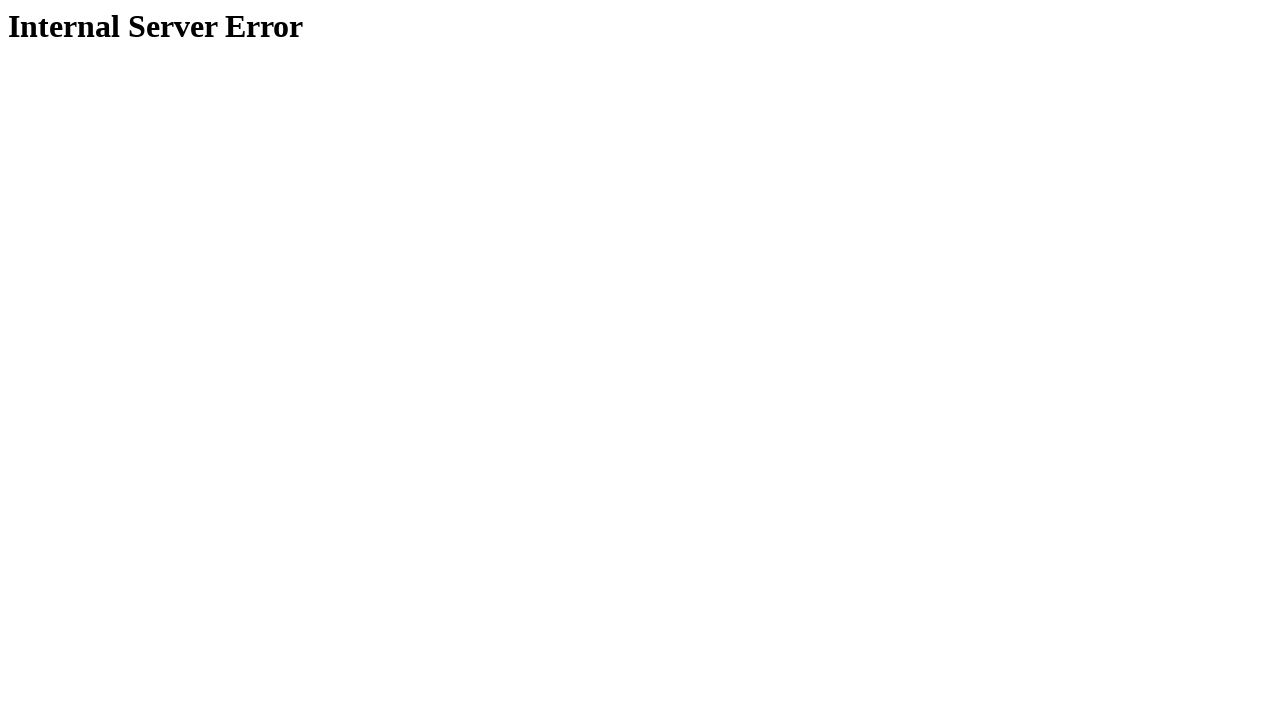

Retrieved h1 text content from response page
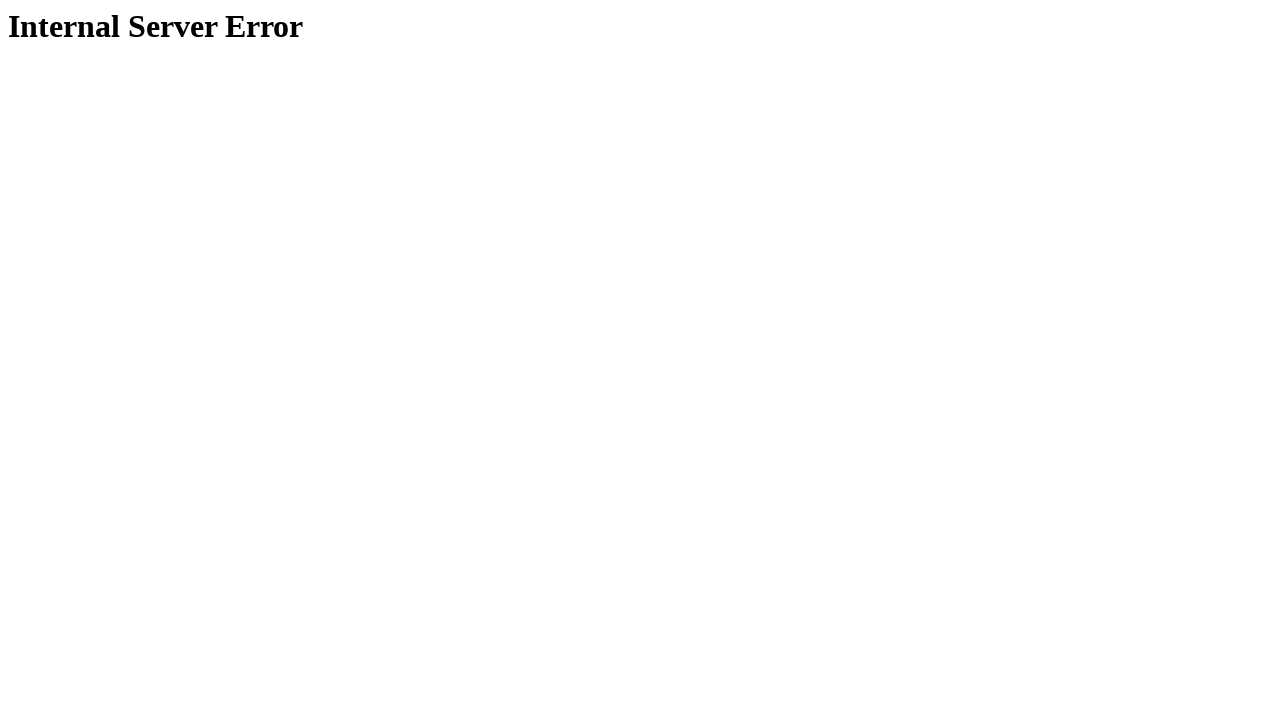

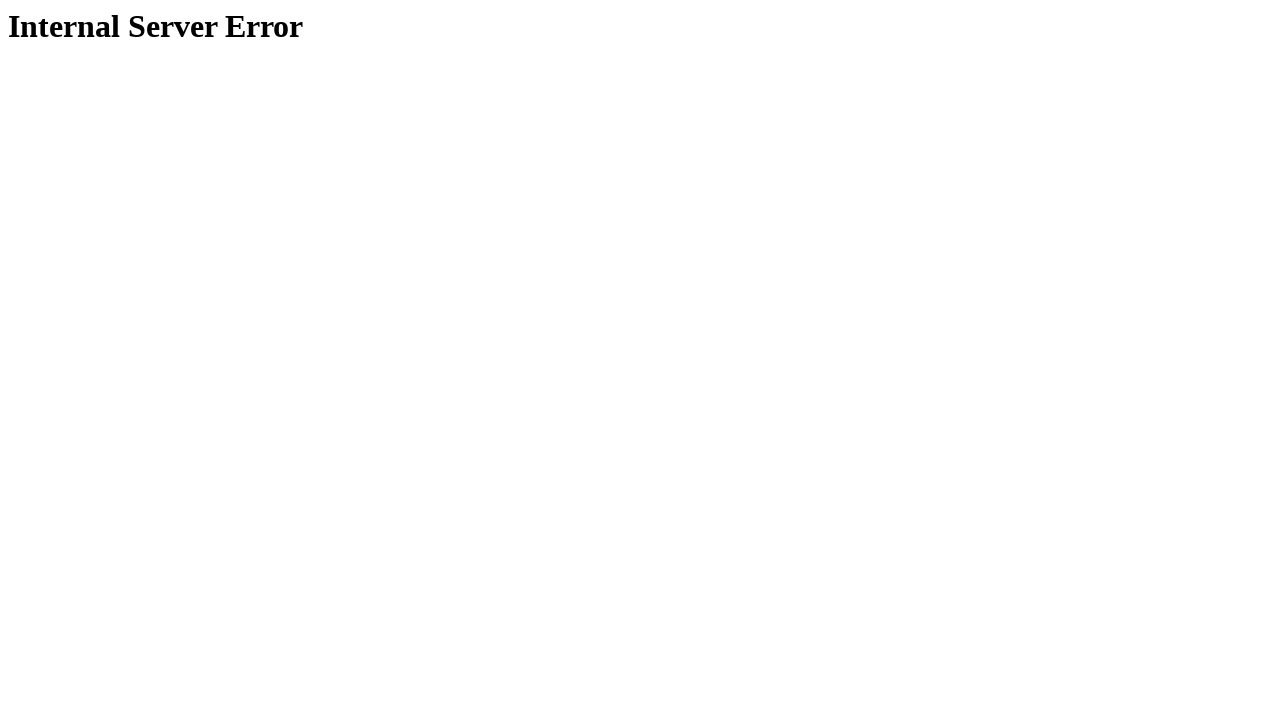